Navigates to events section and opens an event page

Starting URL: https://www.radiorecord.ru/

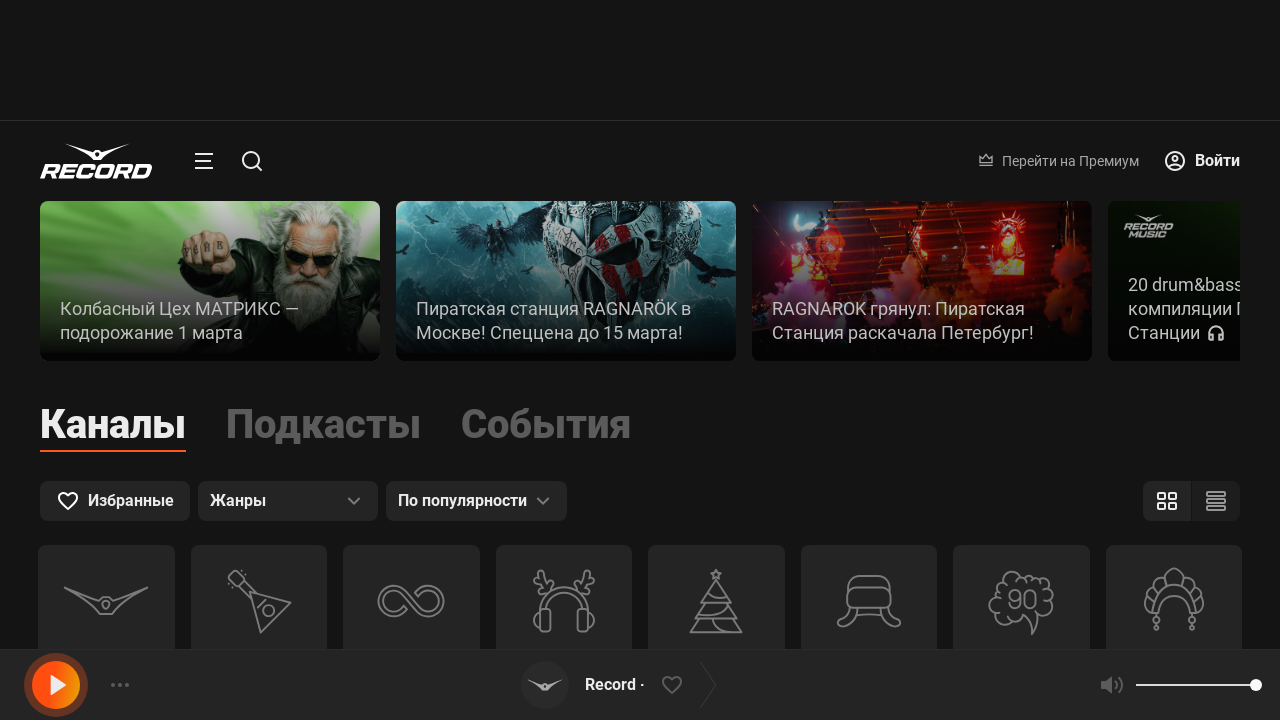

Clicked on events navigation link at (546, 424) on #root > div > div:nth-child(2) > div.t713H-v8smf6d-AvVWk7oA\=\= > div.gvyT5UV\+5
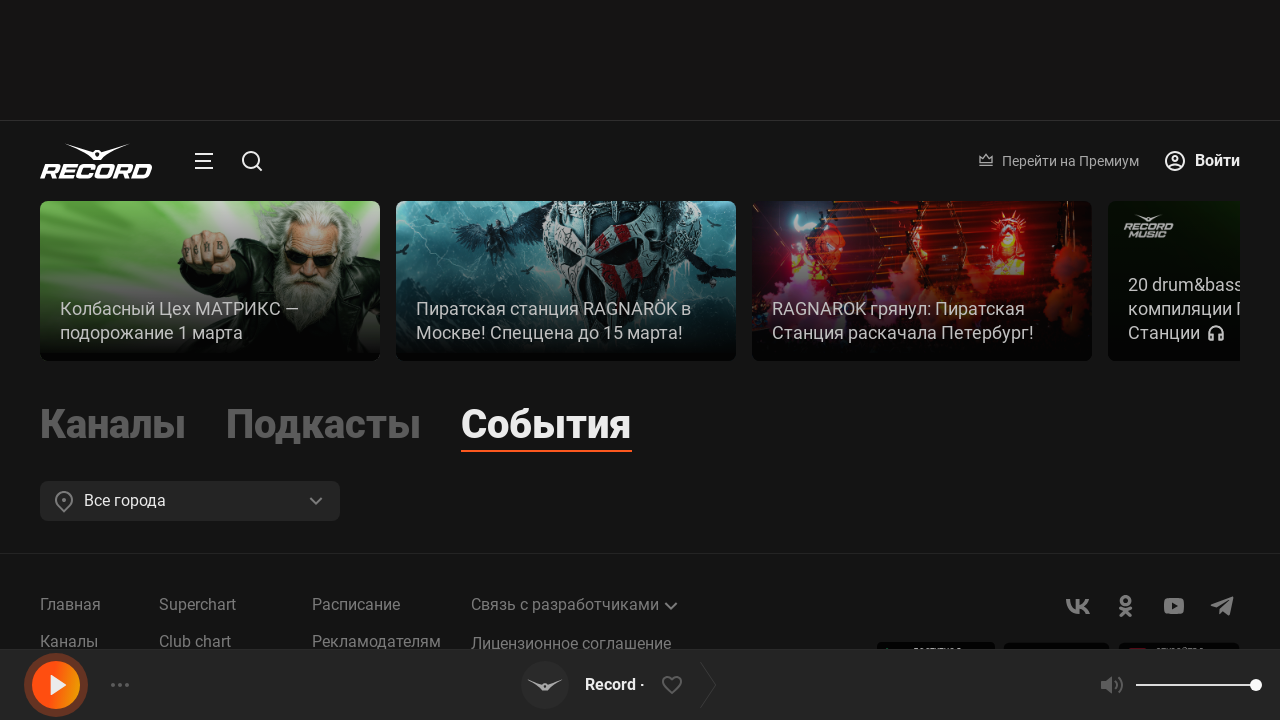

Waited 10 seconds for events page to load
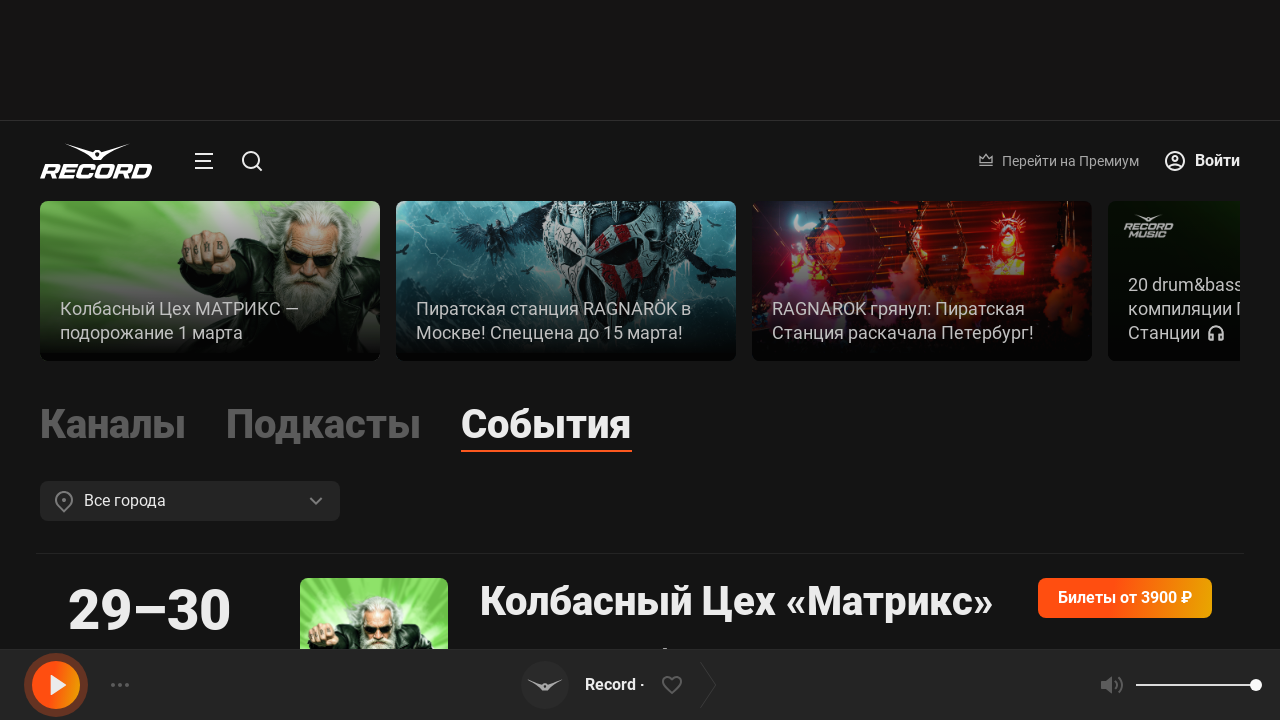

Clicked on specific event to open event page at (747, 602) on #root > div > div:nth-child(2) > div.t713H-v8smf6d-AvVWk7oA\=\= > div.gvyT5UV\+5
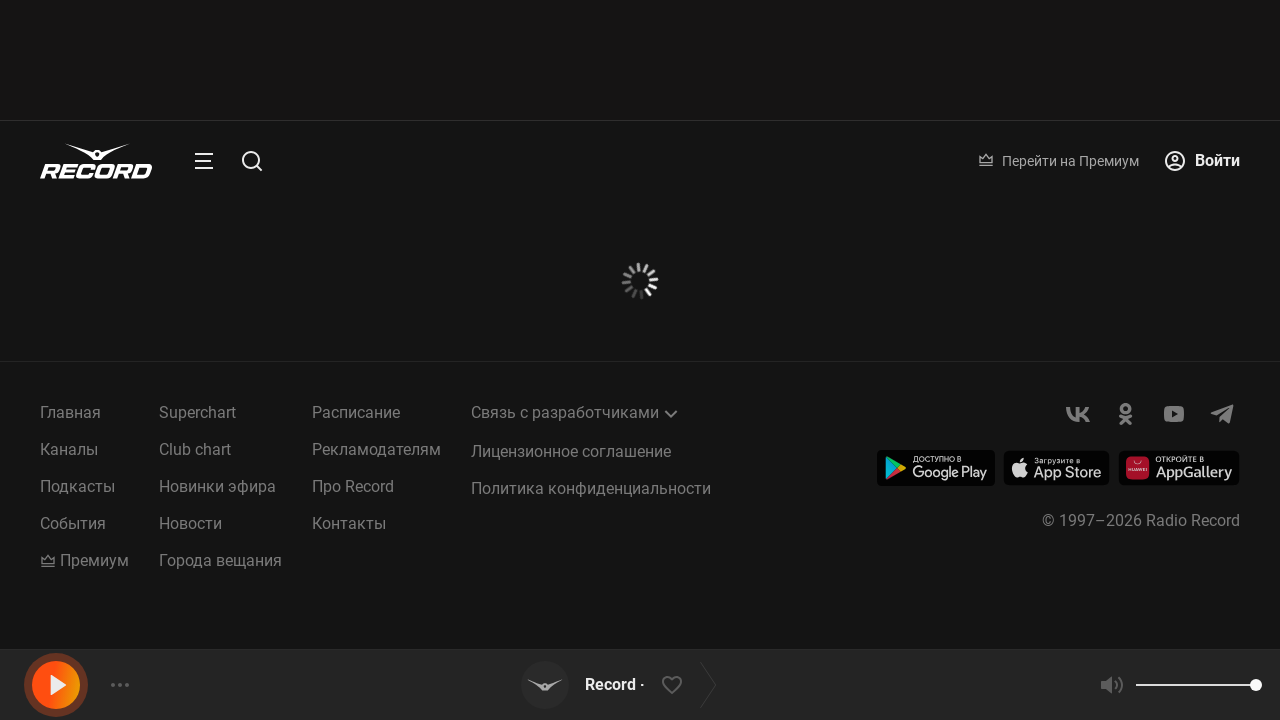

Waited 5 seconds for event page to fully load
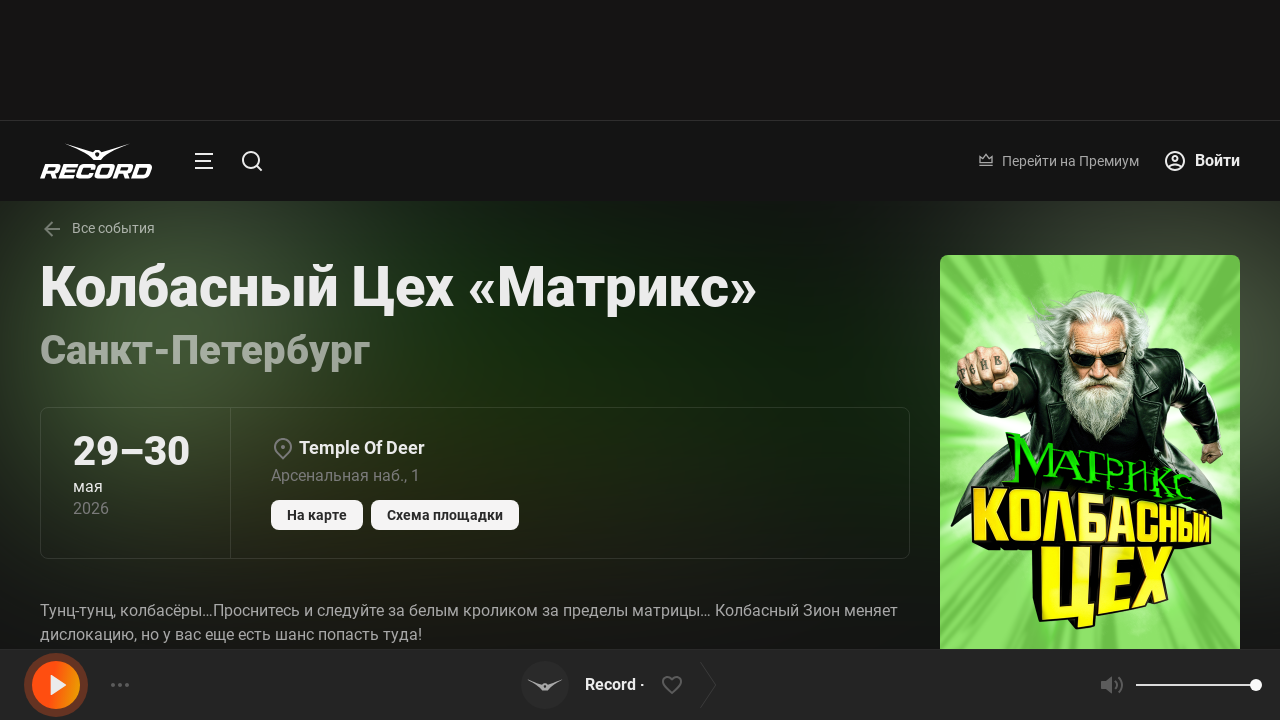

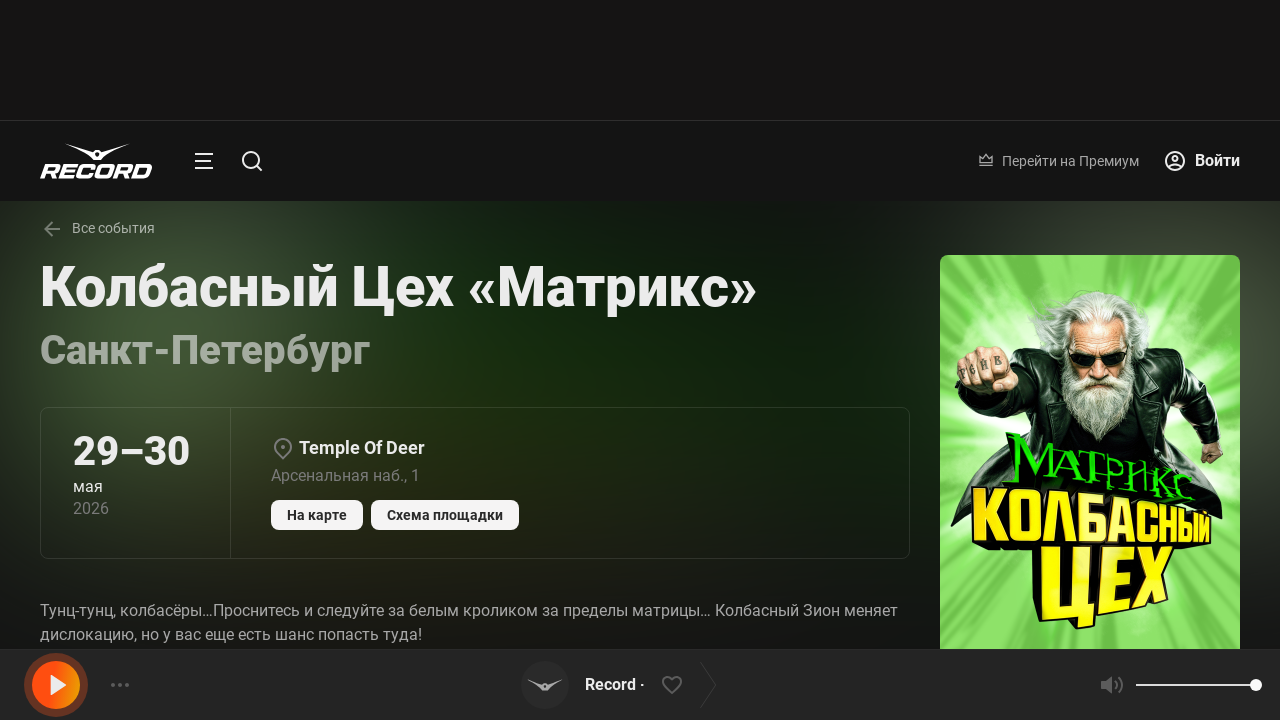